Tests that the complete all checkbox updates its state when individual items are completed or cleared

Starting URL: https://demo.playwright.dev/todomvc

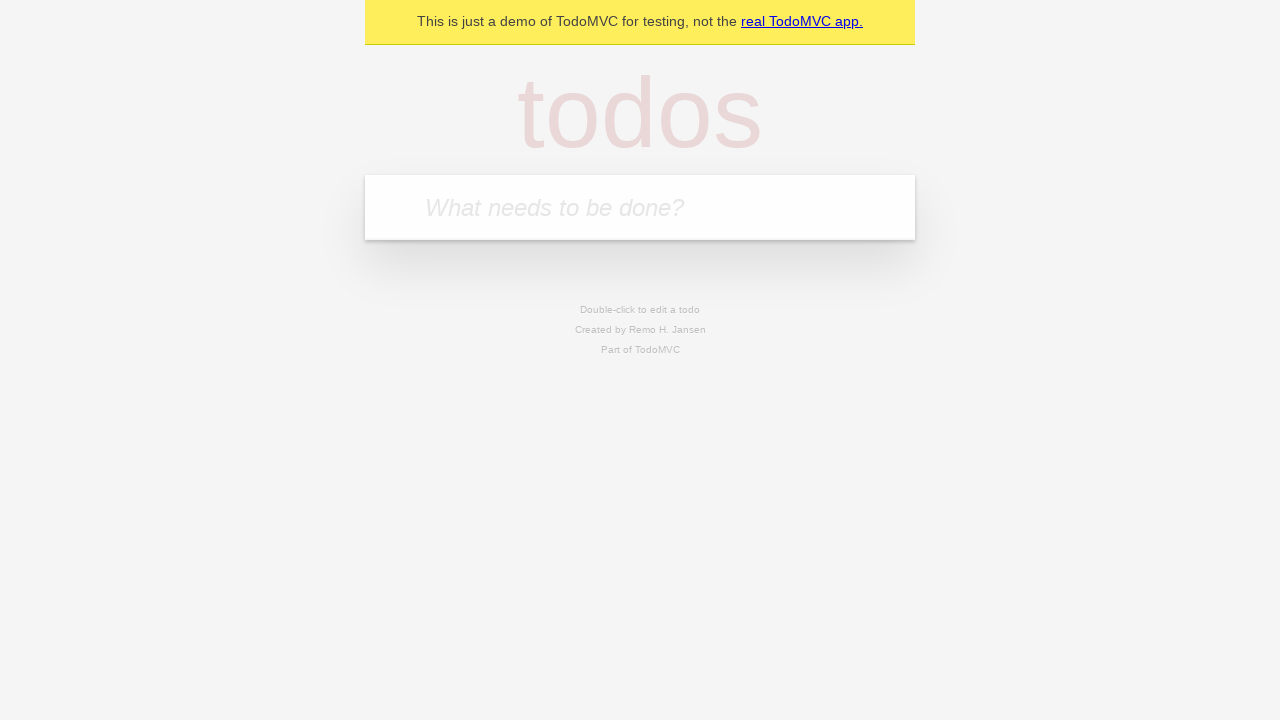

Filled new todo input with 'buy some cheese' on internal:attr=[placeholder="What needs to be done?"i]
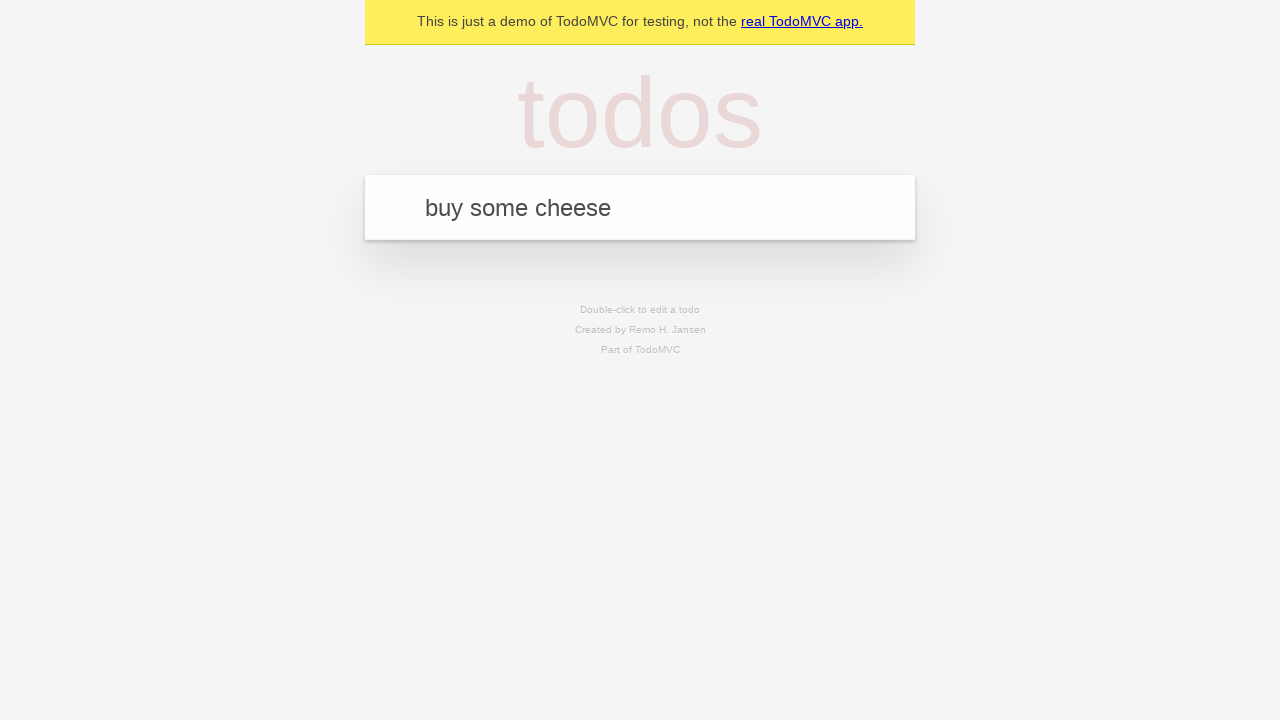

Pressed Enter to create todo 'buy some cheese' on internal:attr=[placeholder="What needs to be done?"i]
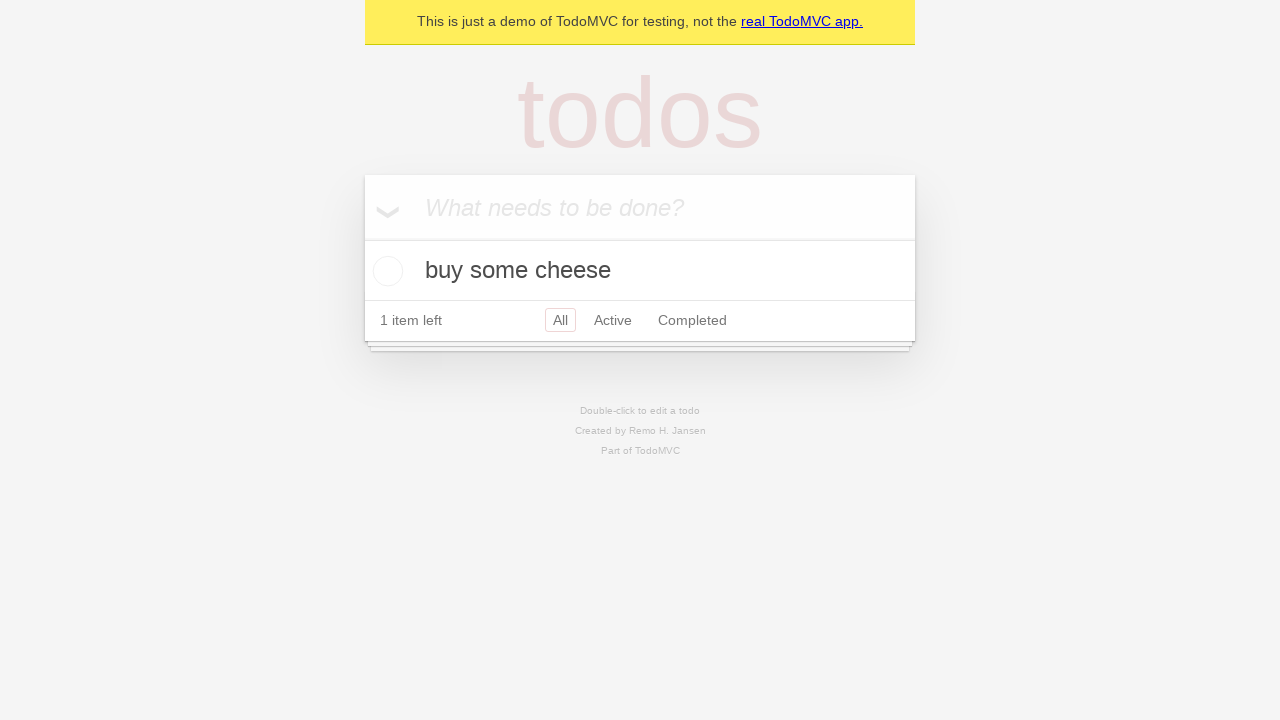

Filled new todo input with 'feed the cat' on internal:attr=[placeholder="What needs to be done?"i]
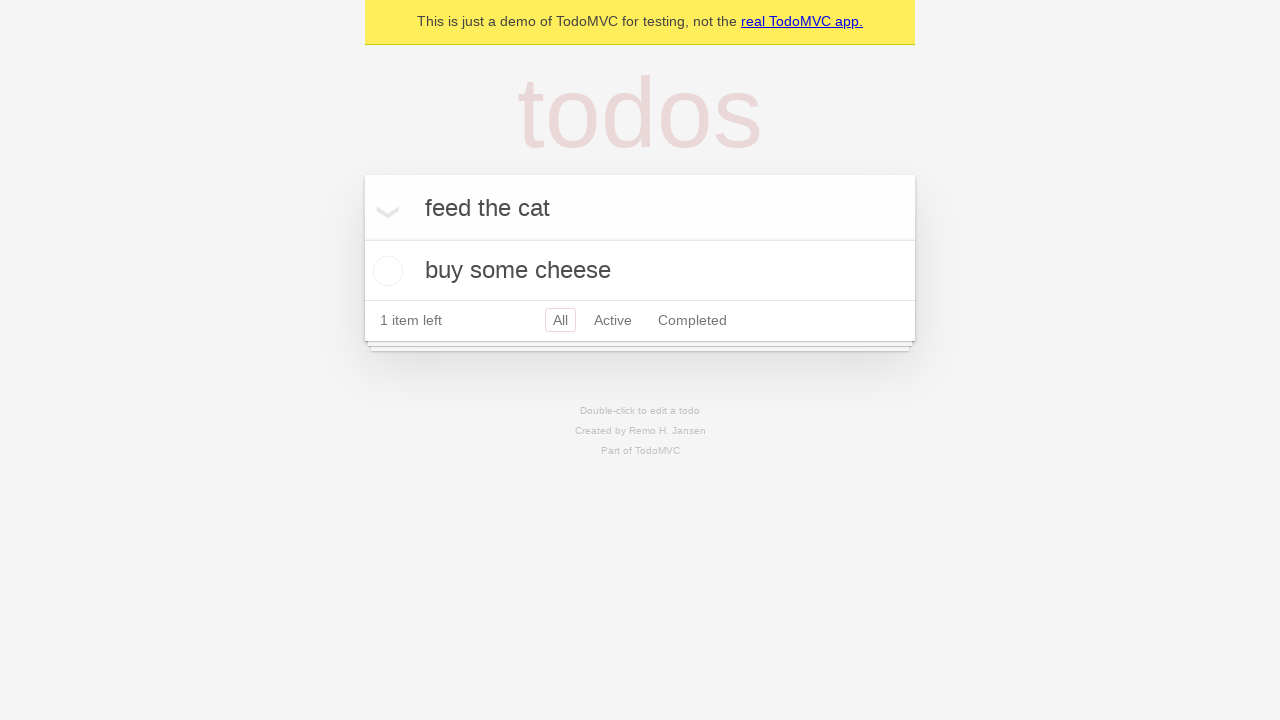

Pressed Enter to create todo 'feed the cat' on internal:attr=[placeholder="What needs to be done?"i]
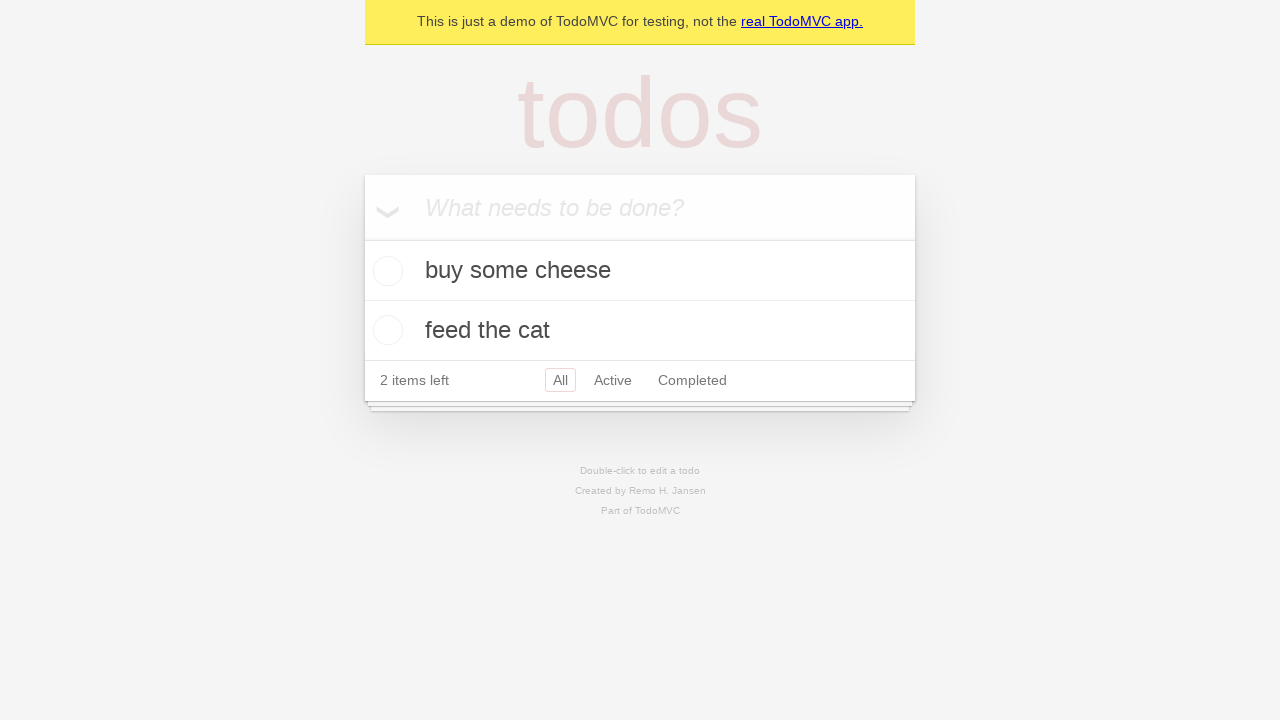

Filled new todo input with 'book a doctors appointment' on internal:attr=[placeholder="What needs to be done?"i]
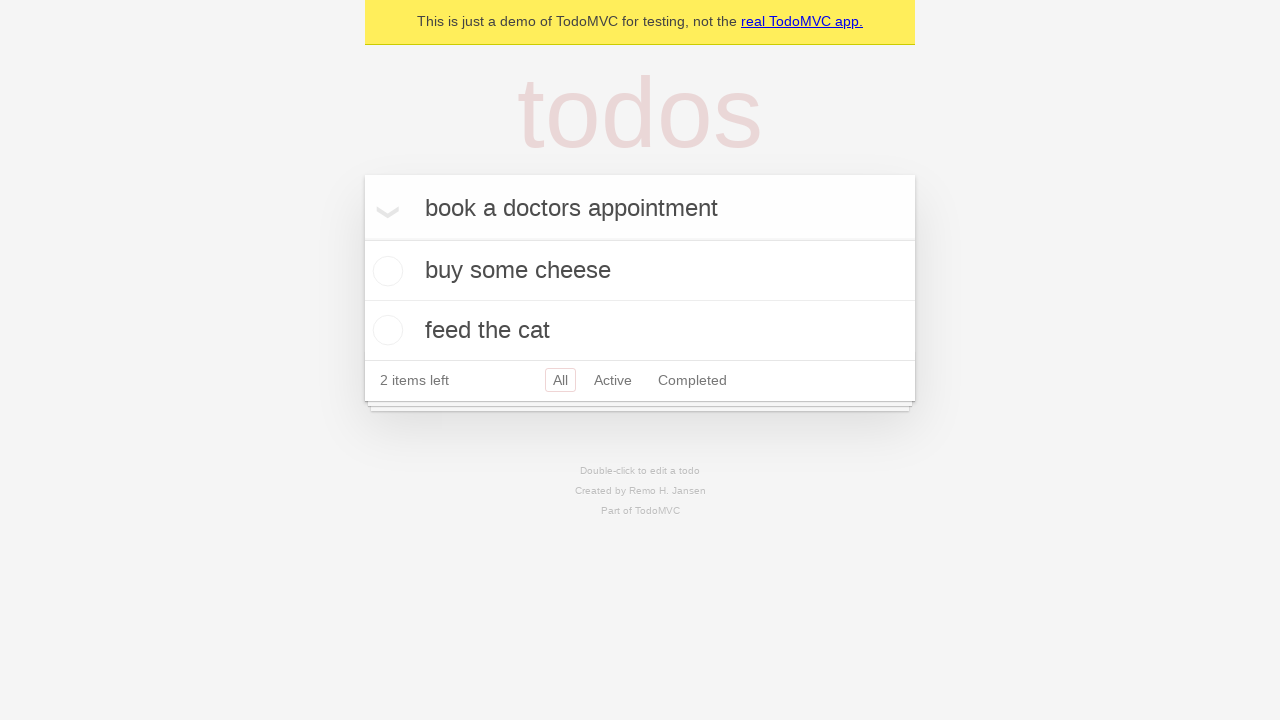

Pressed Enter to create todo 'book a doctors appointment' on internal:attr=[placeholder="What needs to be done?"i]
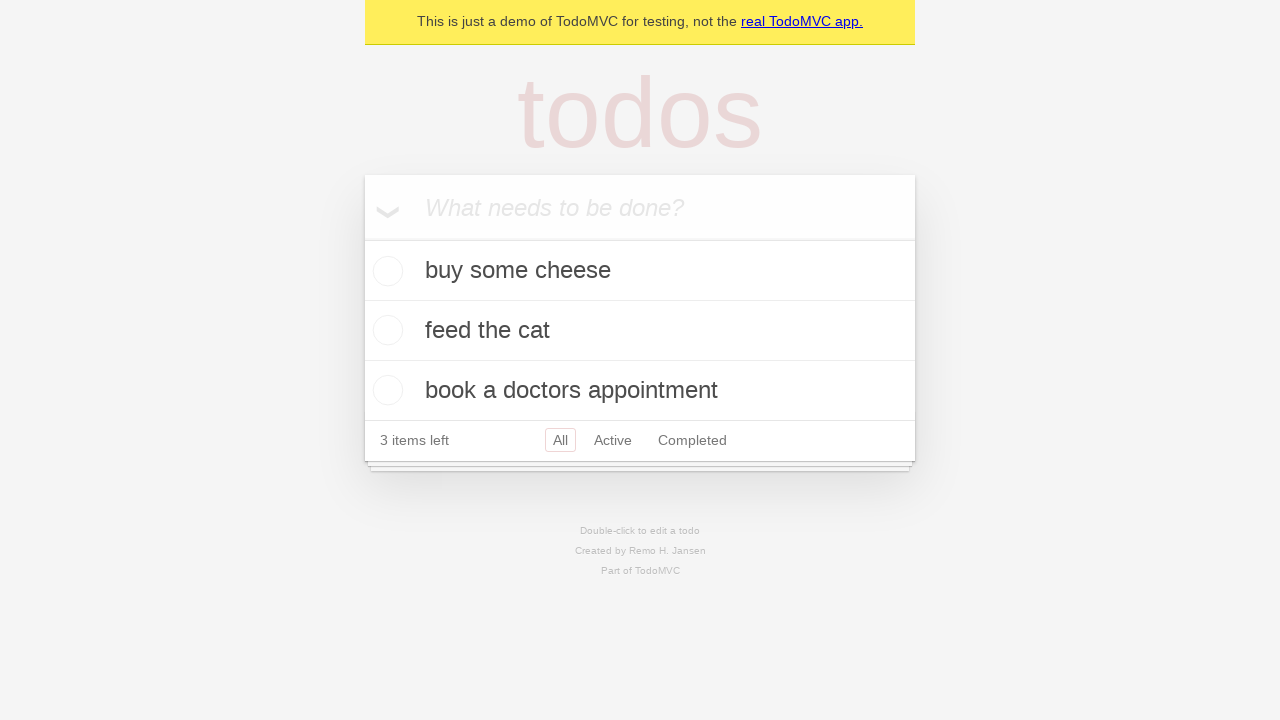

Waited for todo items to be created
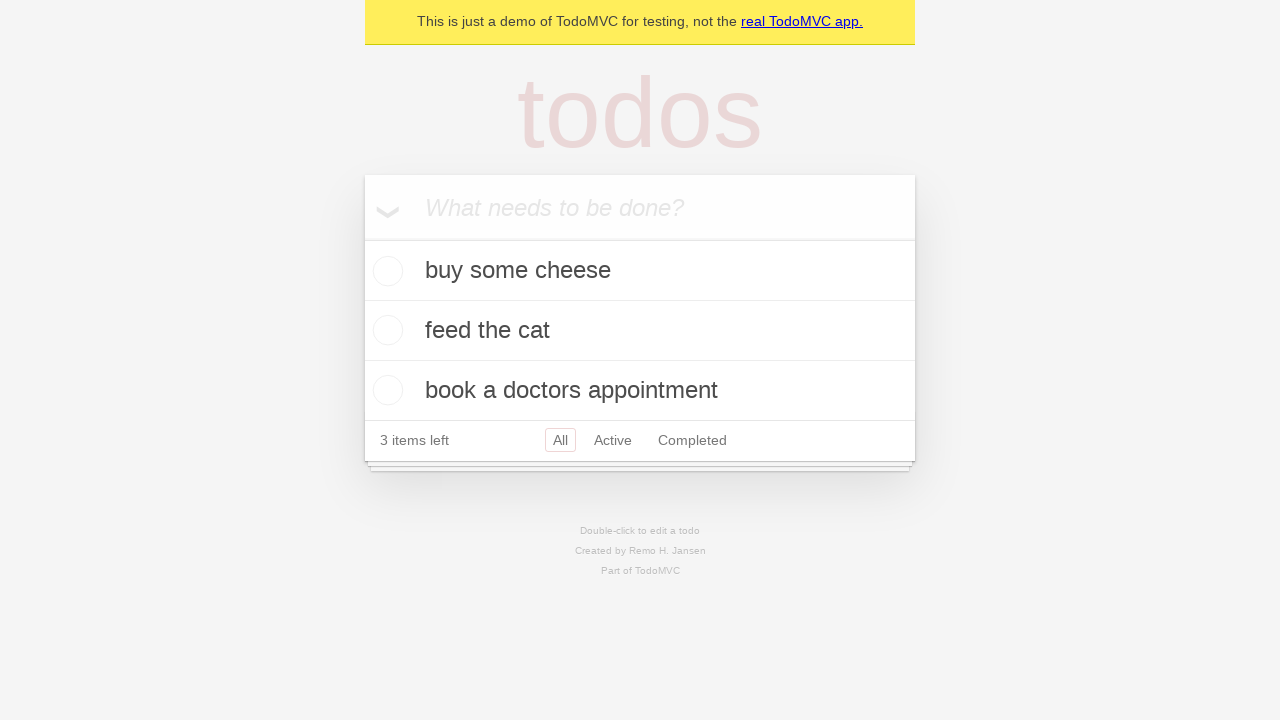

Checked 'Mark all as complete' checkbox at (362, 238) on internal:label="Mark all as complete"i
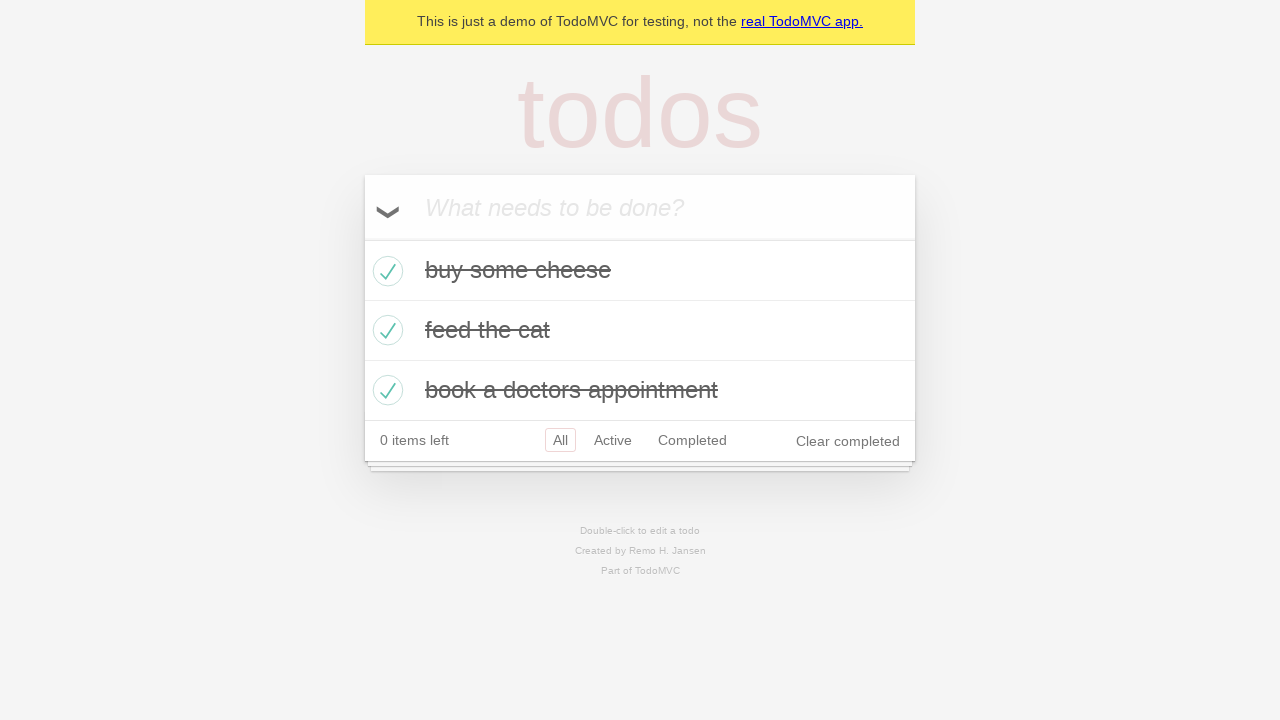

Unchecked the first todo item at (385, 271) on internal:testid=[data-testid="todo-item"s] >> nth=0 >> internal:role=checkbox
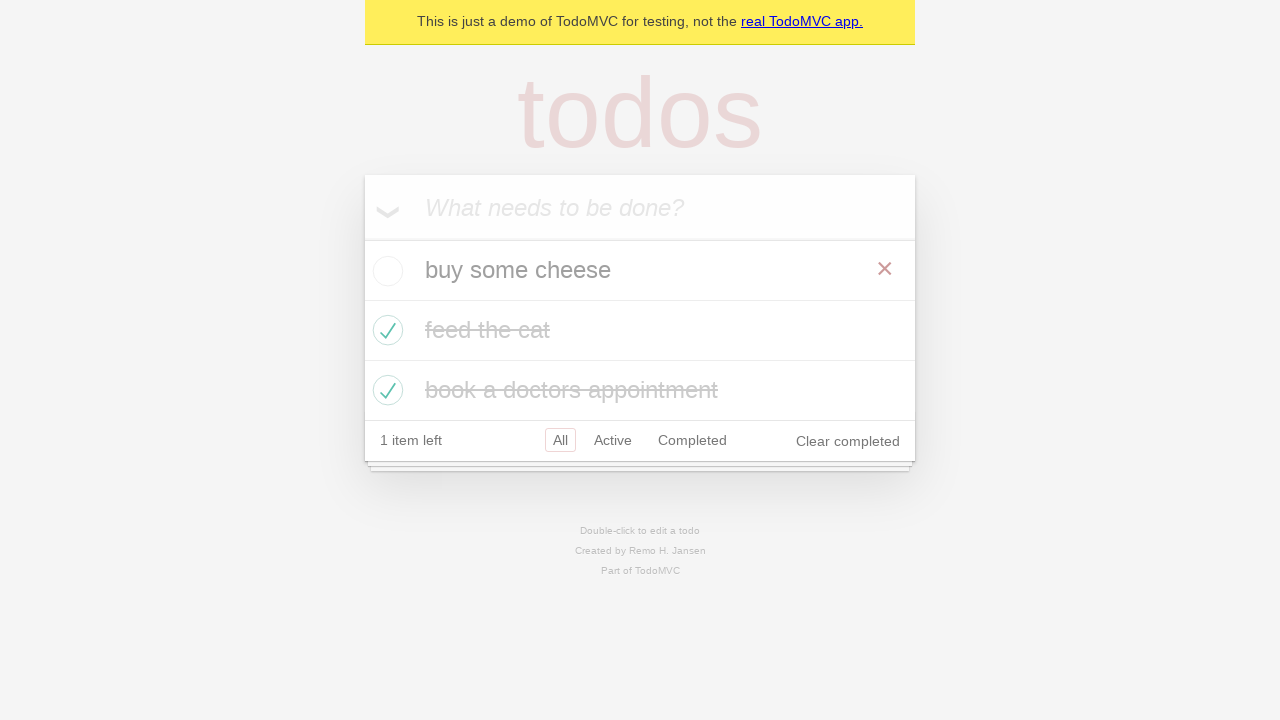

Re-checked the first todo item at (385, 271) on internal:testid=[data-testid="todo-item"s] >> nth=0 >> internal:role=checkbox
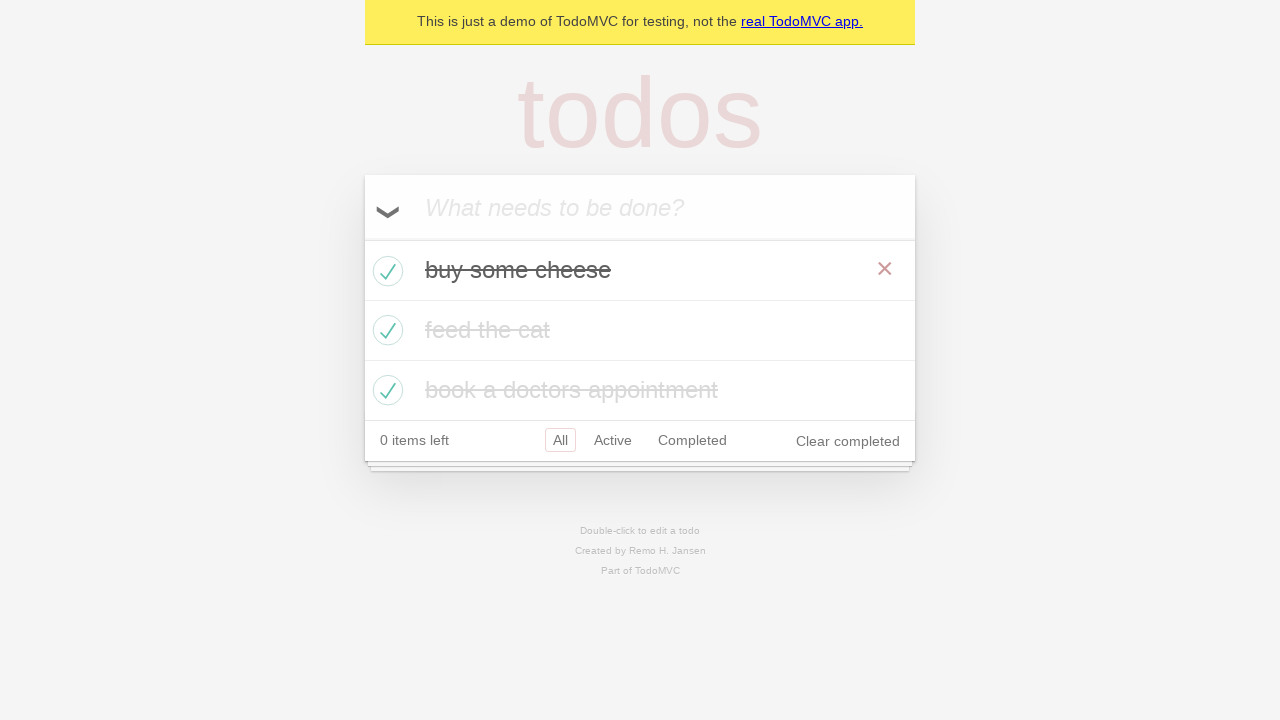

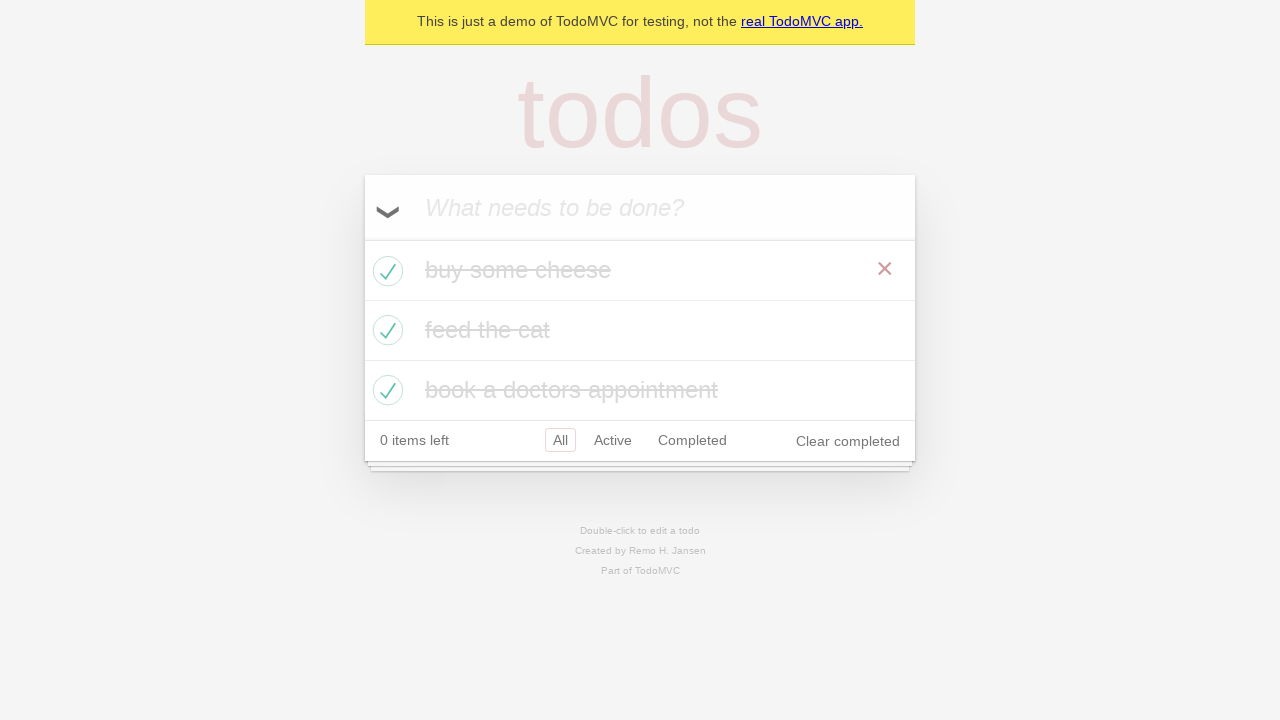